Tests left click functionality by clicking on the A/B Testing link

Starting URL: https://practice.cydeo.com/

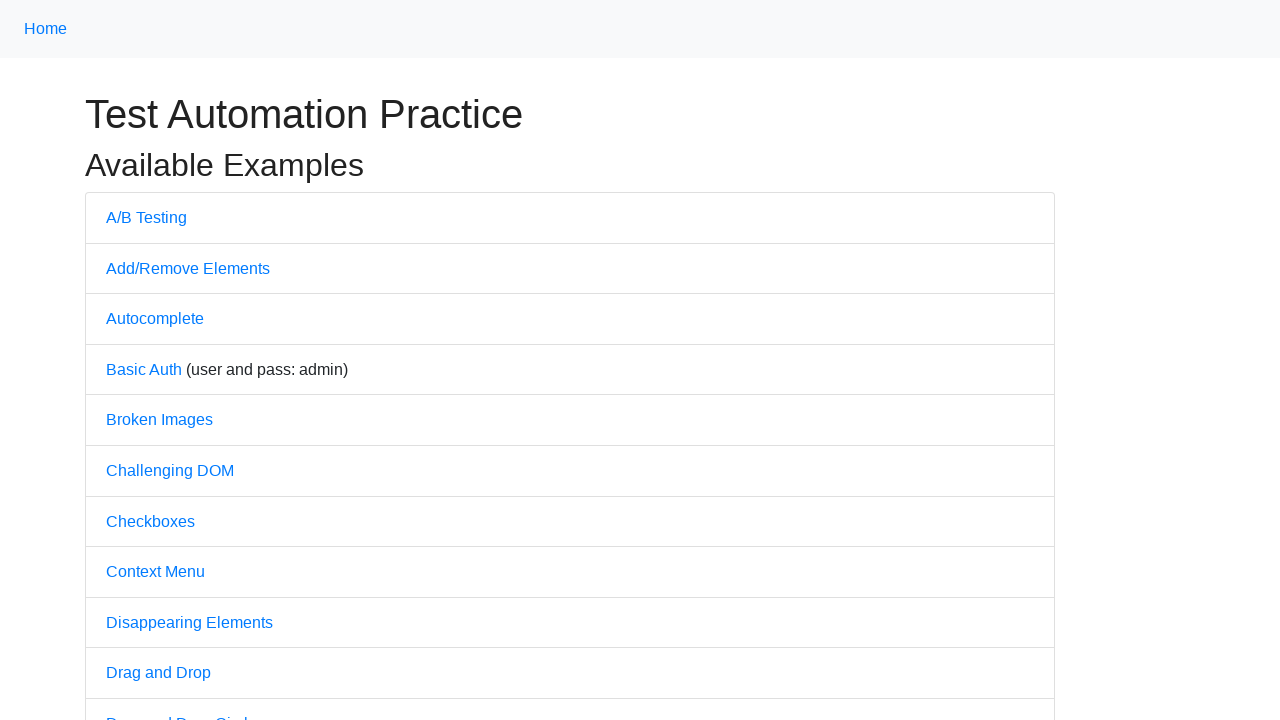

Navigated to practice.cydeo.com homepage
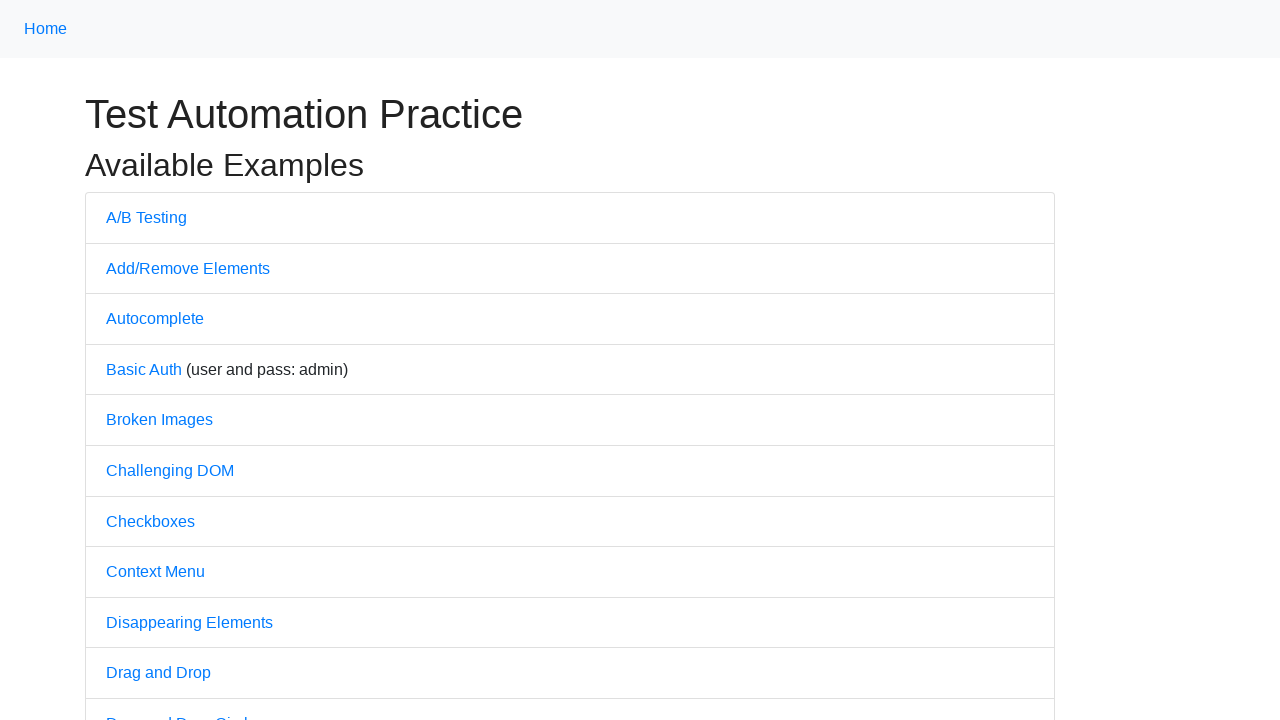

Clicked on the A/B Testing link at (146, 217) on text='A/B Testing'
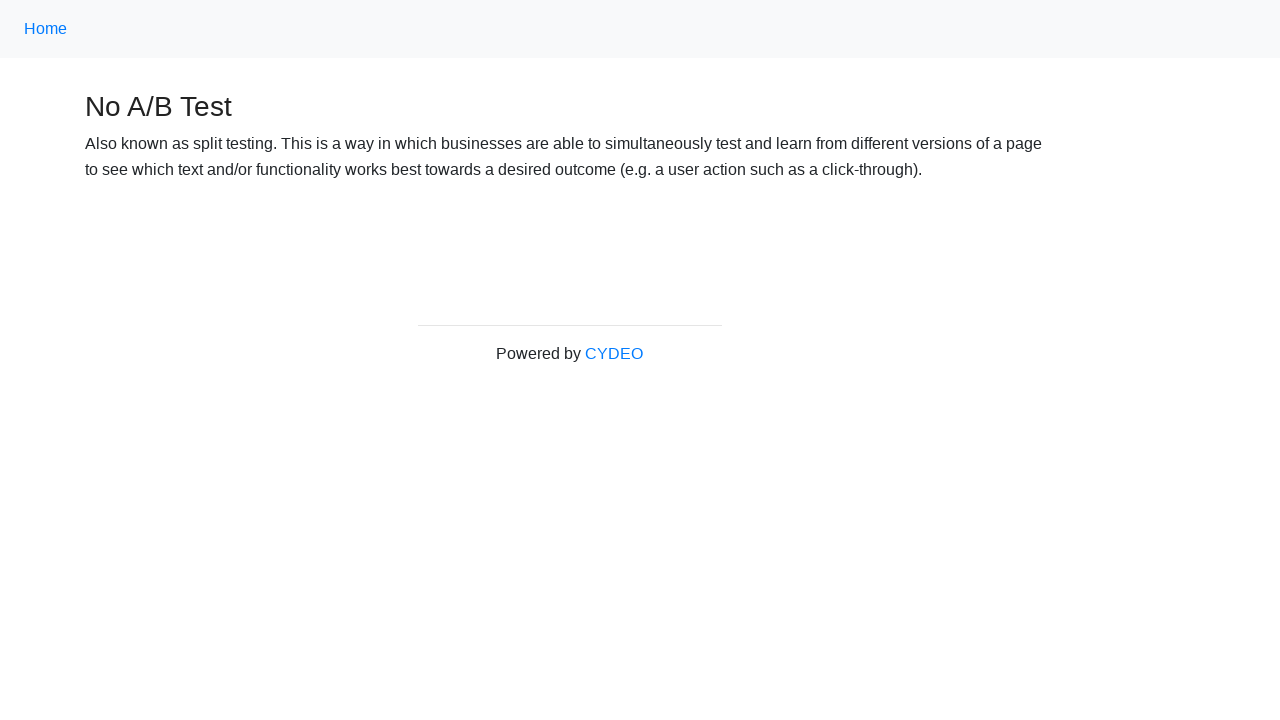

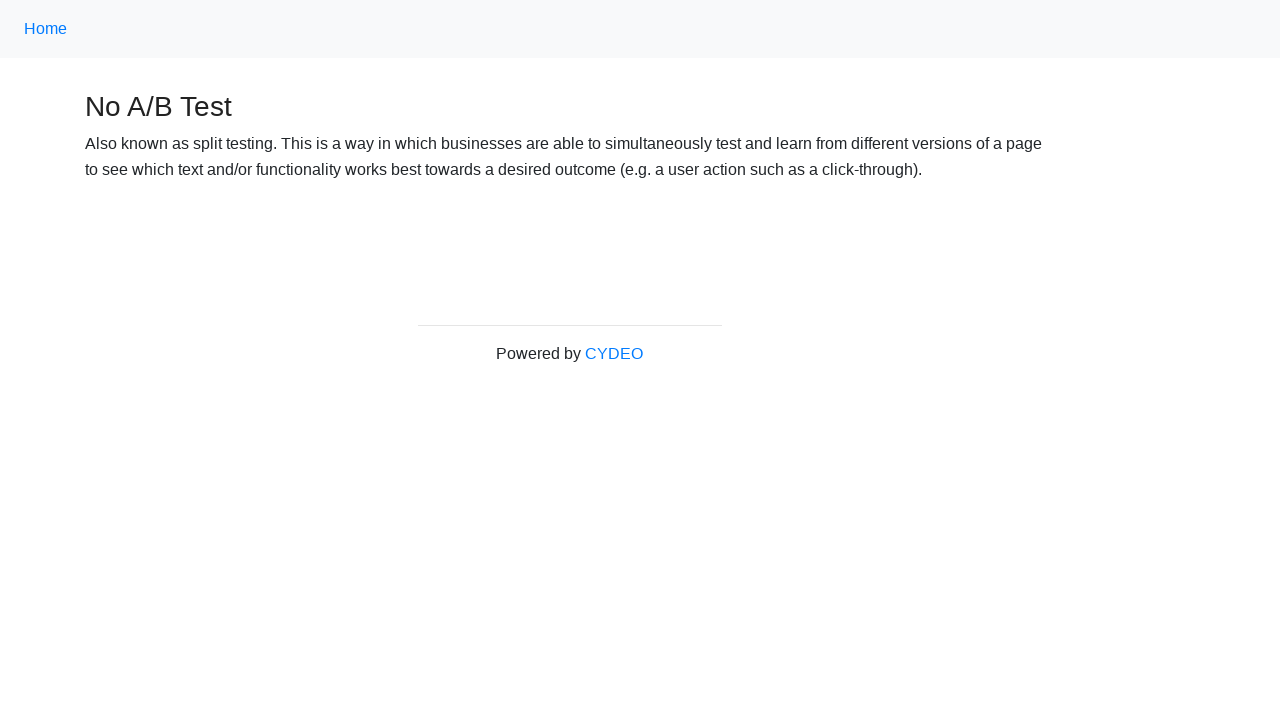